Tests drag and drop functionality on jQuery UI demo page by dragging an element from source to target position

Starting URL: https://jqueryui.com/droppable/

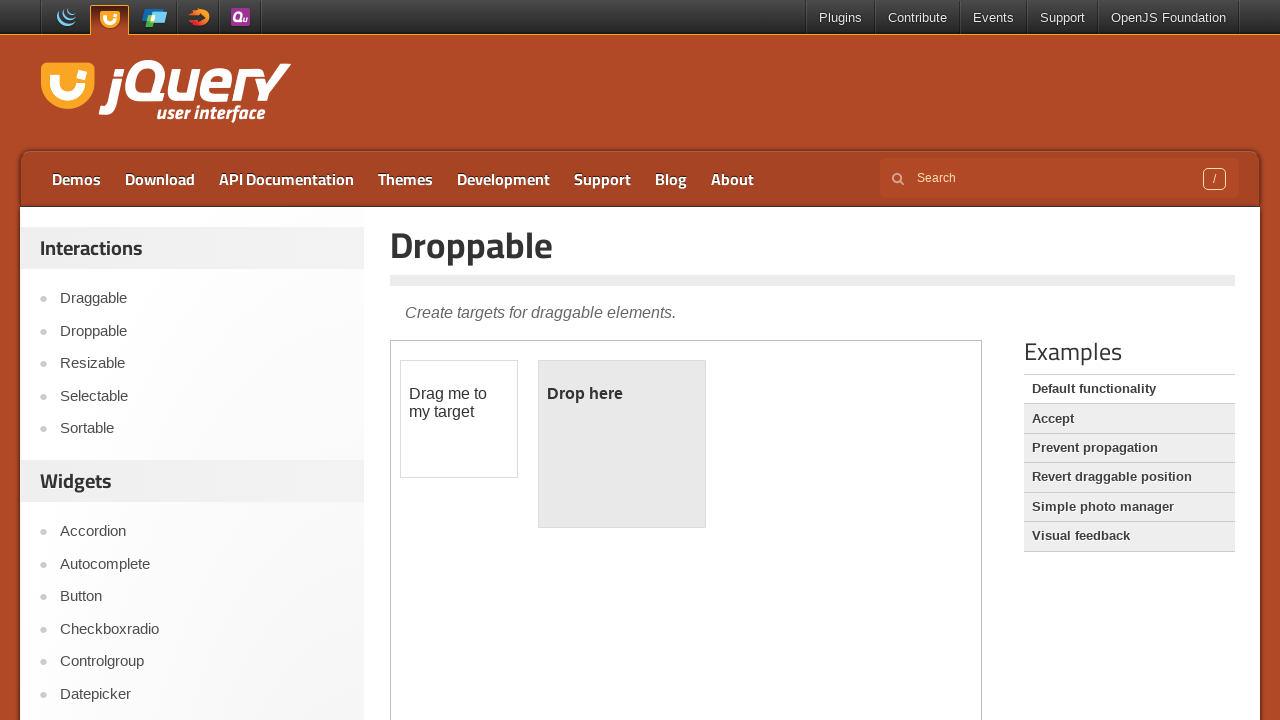

Located the iframe containing the drag and drop demo
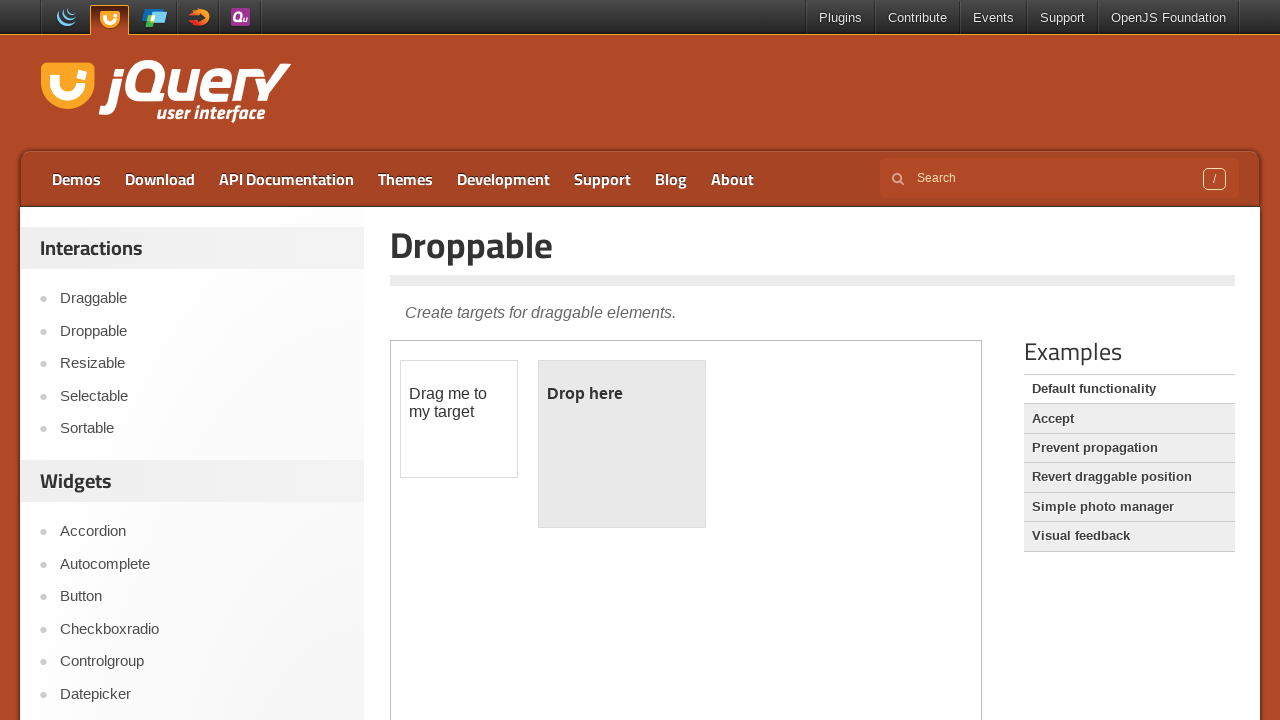

Located the draggable source element 'Drag me to my target'
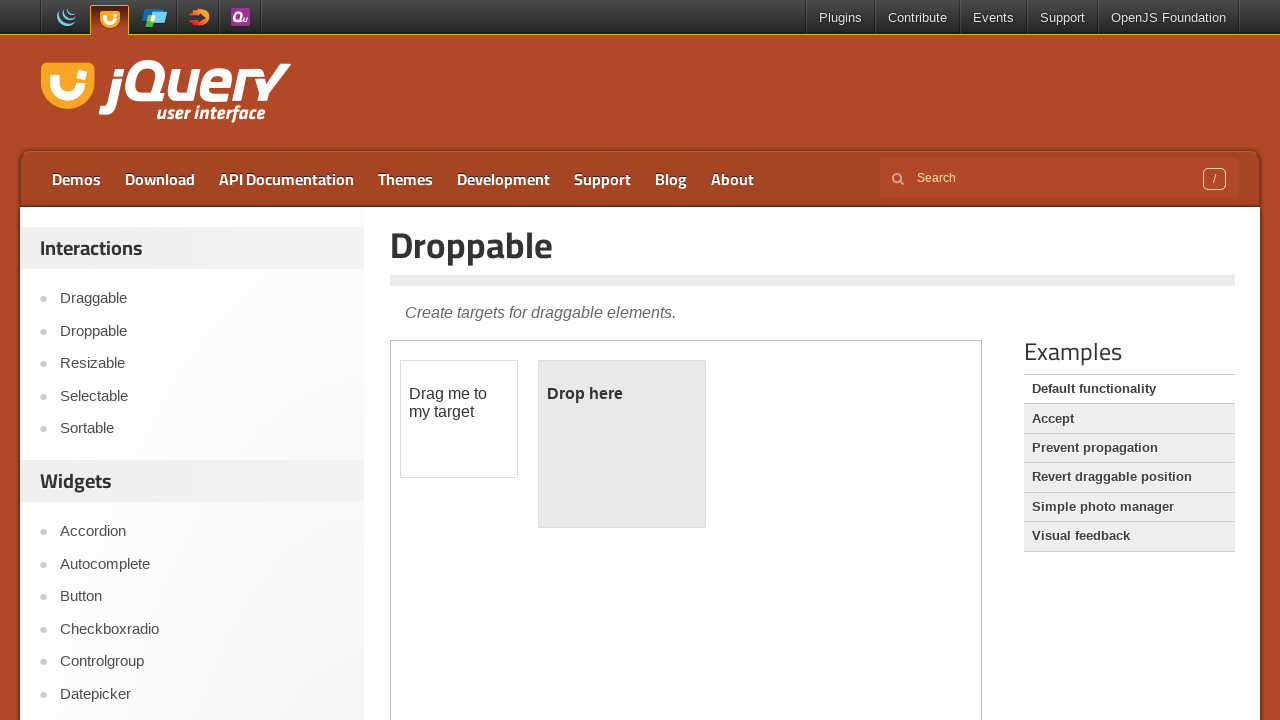

Located the drop target element 'Drop here'
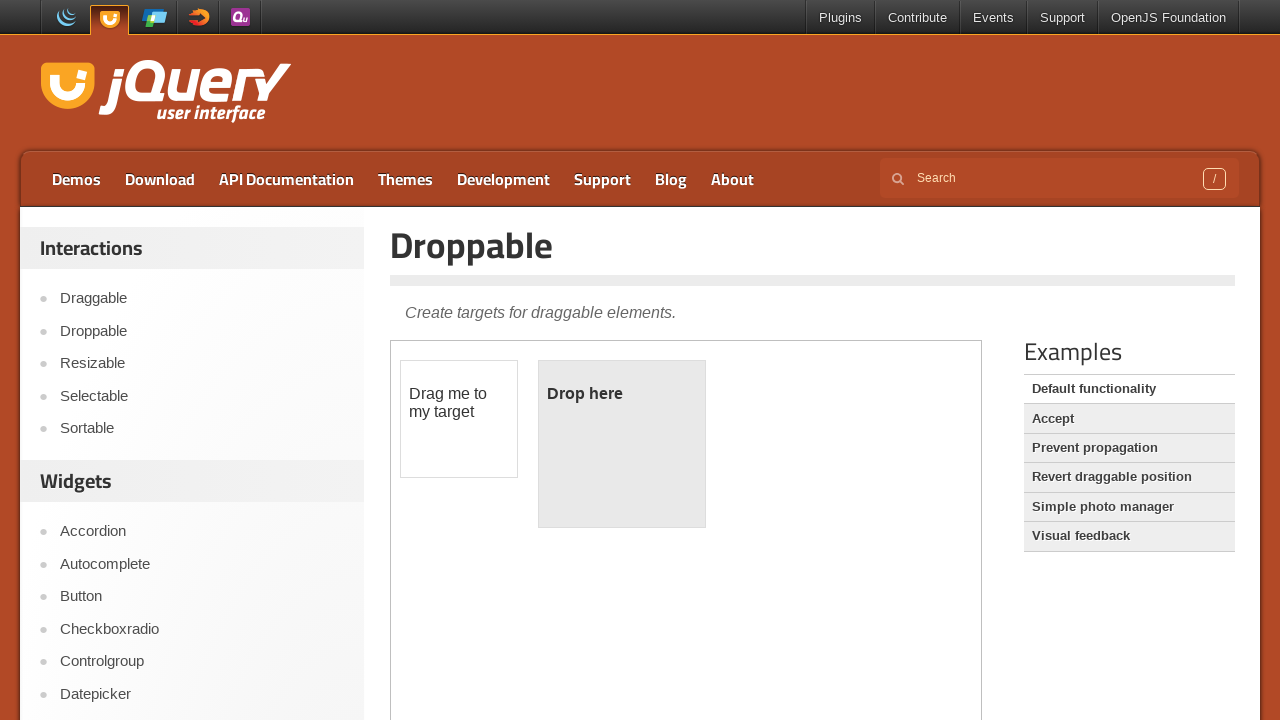

Performed drag and drop action from source to target at (622, 394)
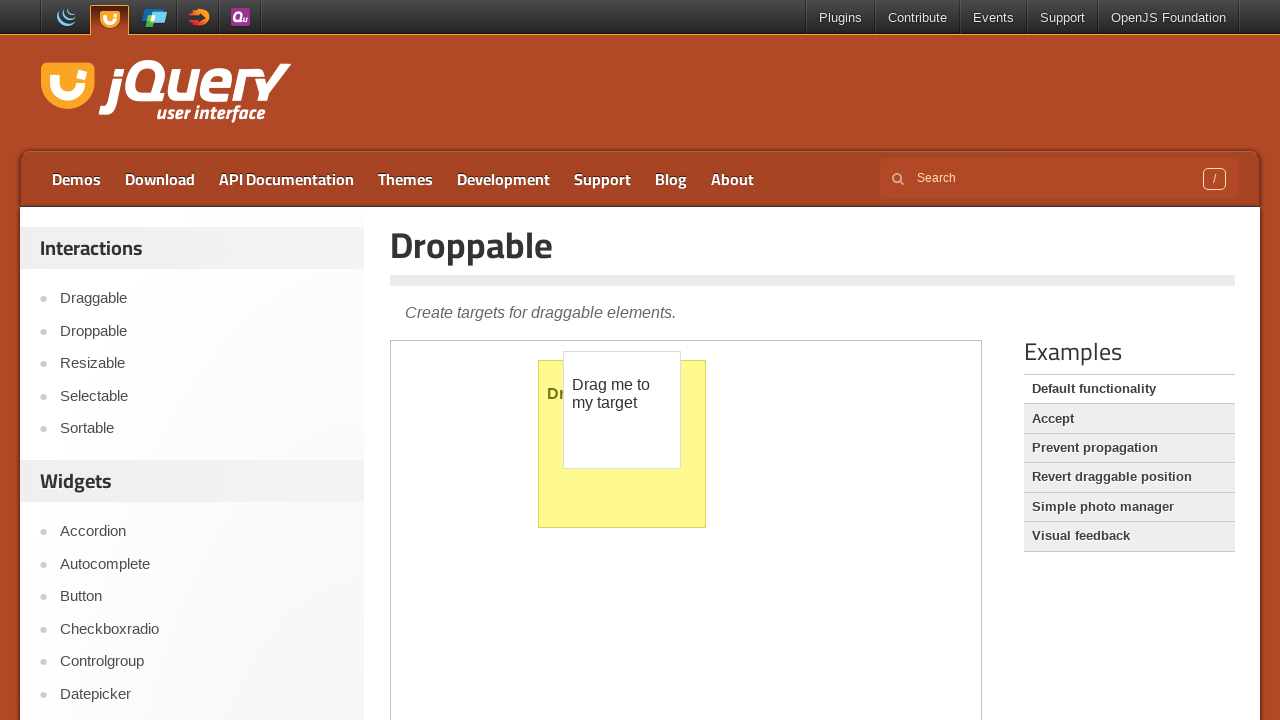

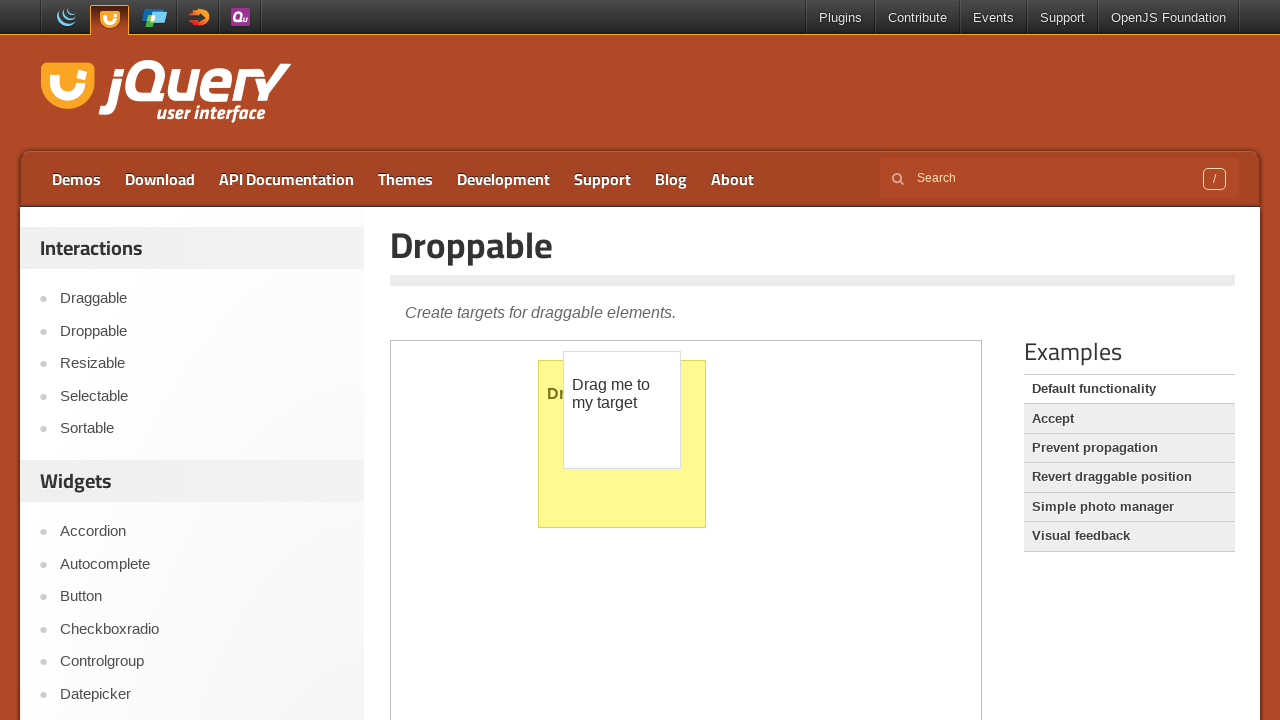